Navigates to the main page and clicks on the checkboxes link to access the checkbox page

Starting URL: http://the-internet.herokuapp.com/

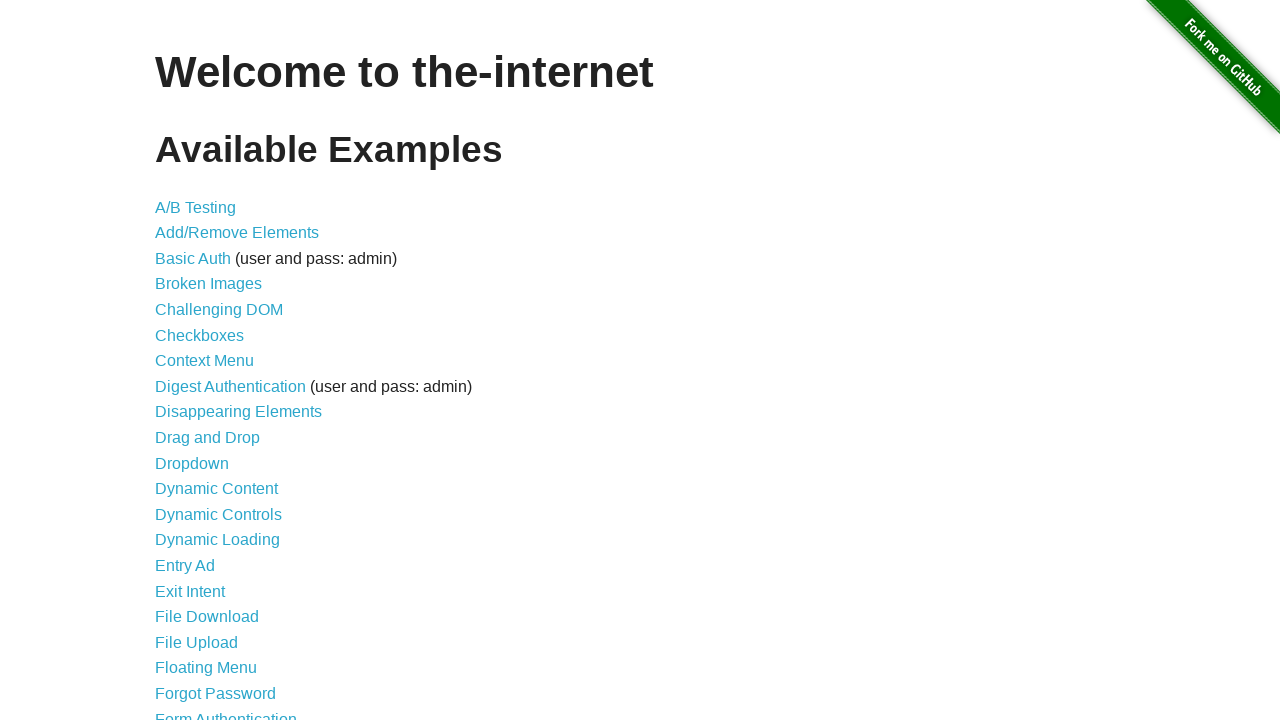

Navigated to http://the-internet.herokuapp.com/
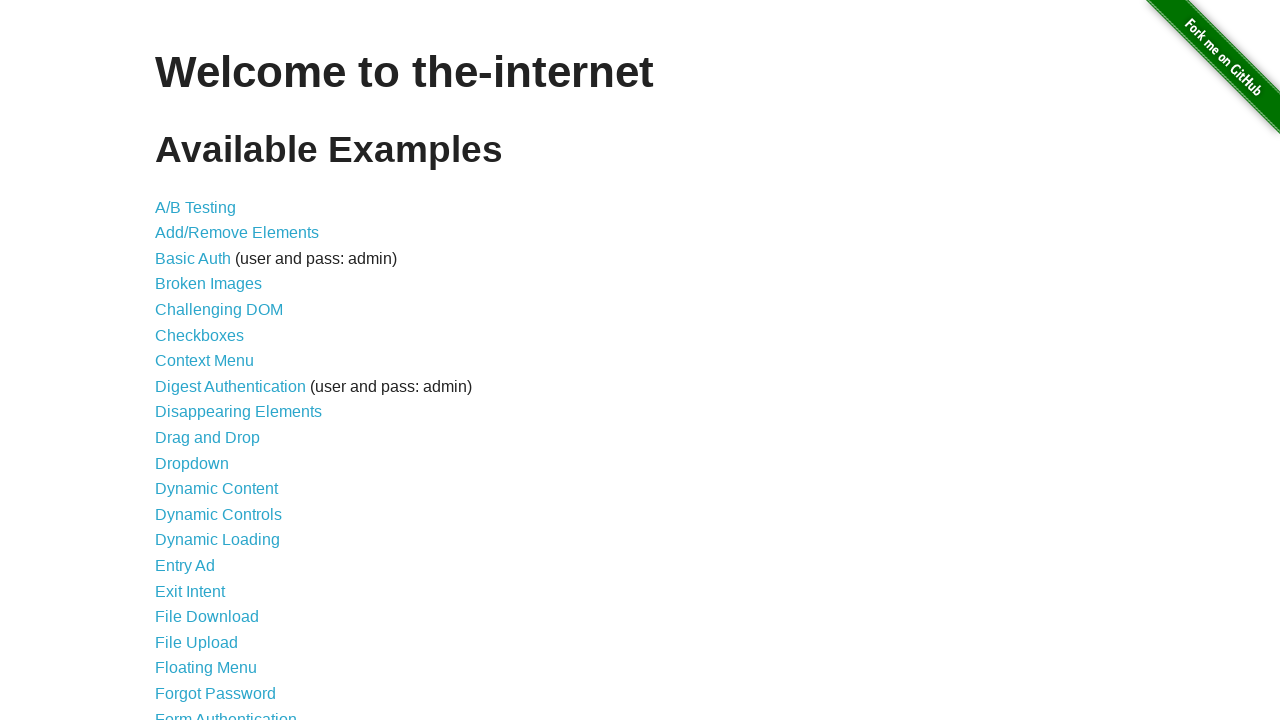

Clicked on the checkboxes link at (200, 335) on xpath=//a[@href='/checkboxes']
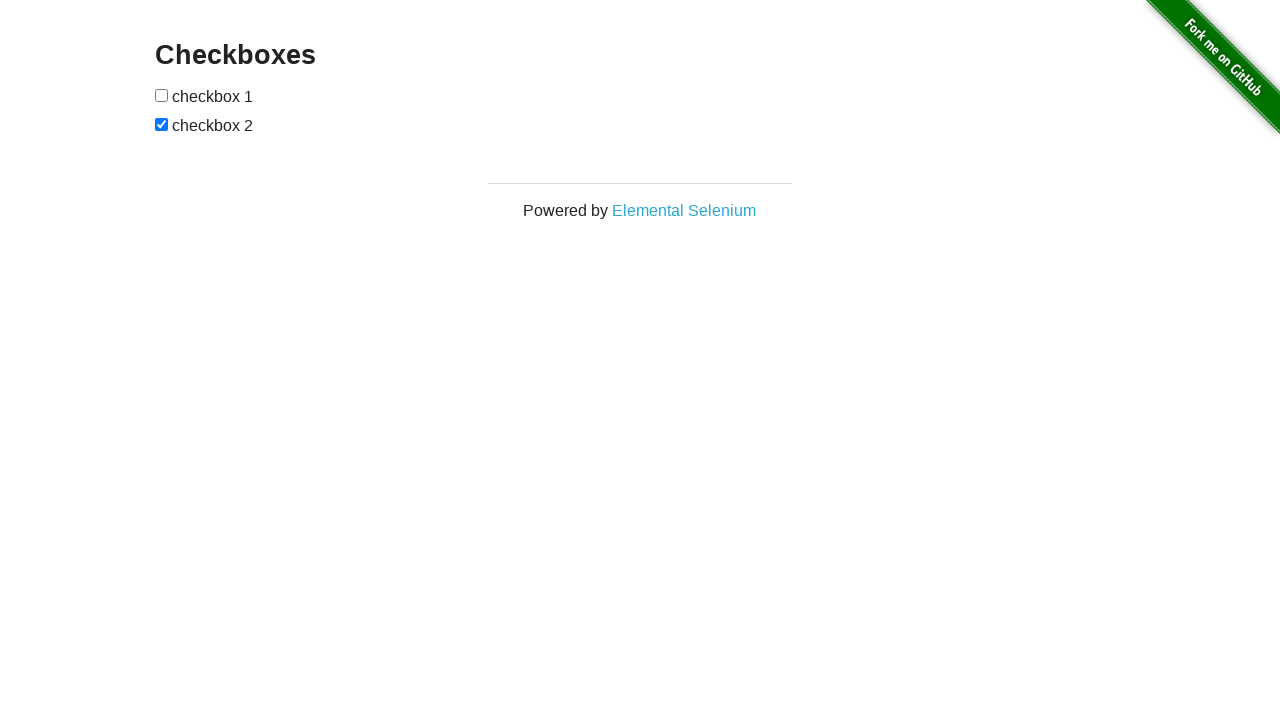

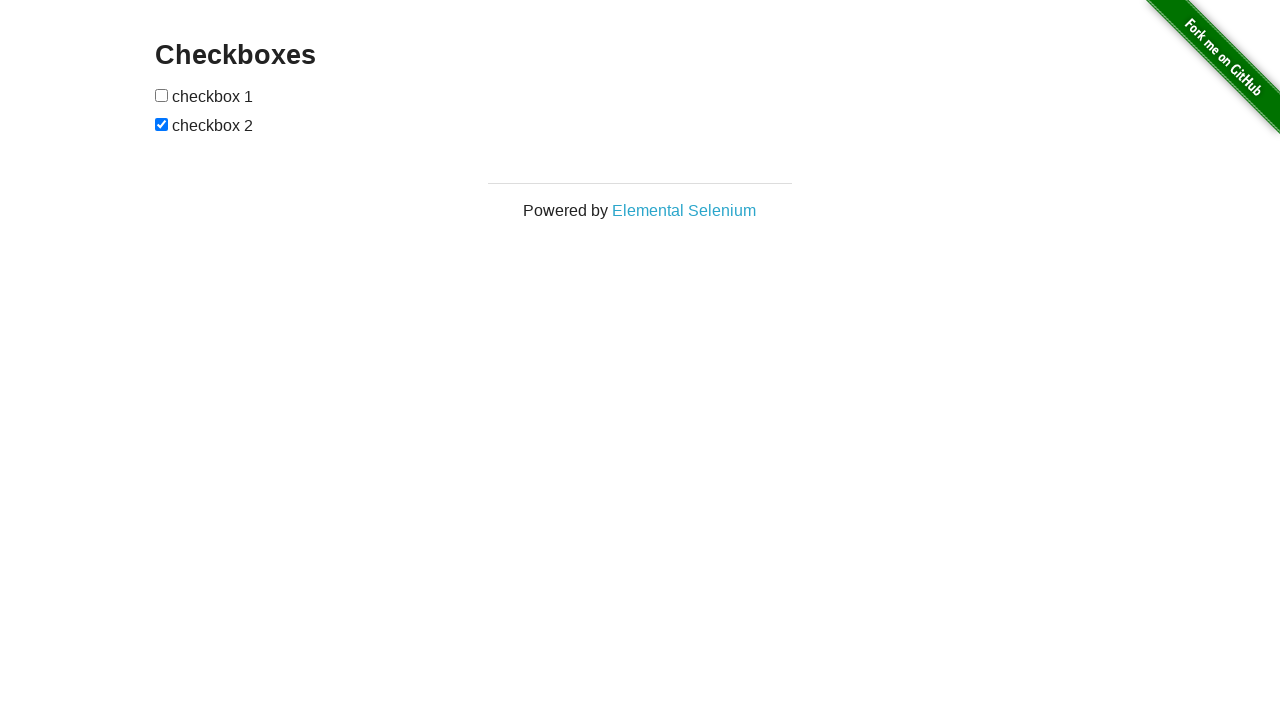